Tests a guinea pig test page by verifying the page title, clicking a submit button, and verifying the URL changes after form submission.

Starting URL: https://saucelabs.com/test/guinea-pig

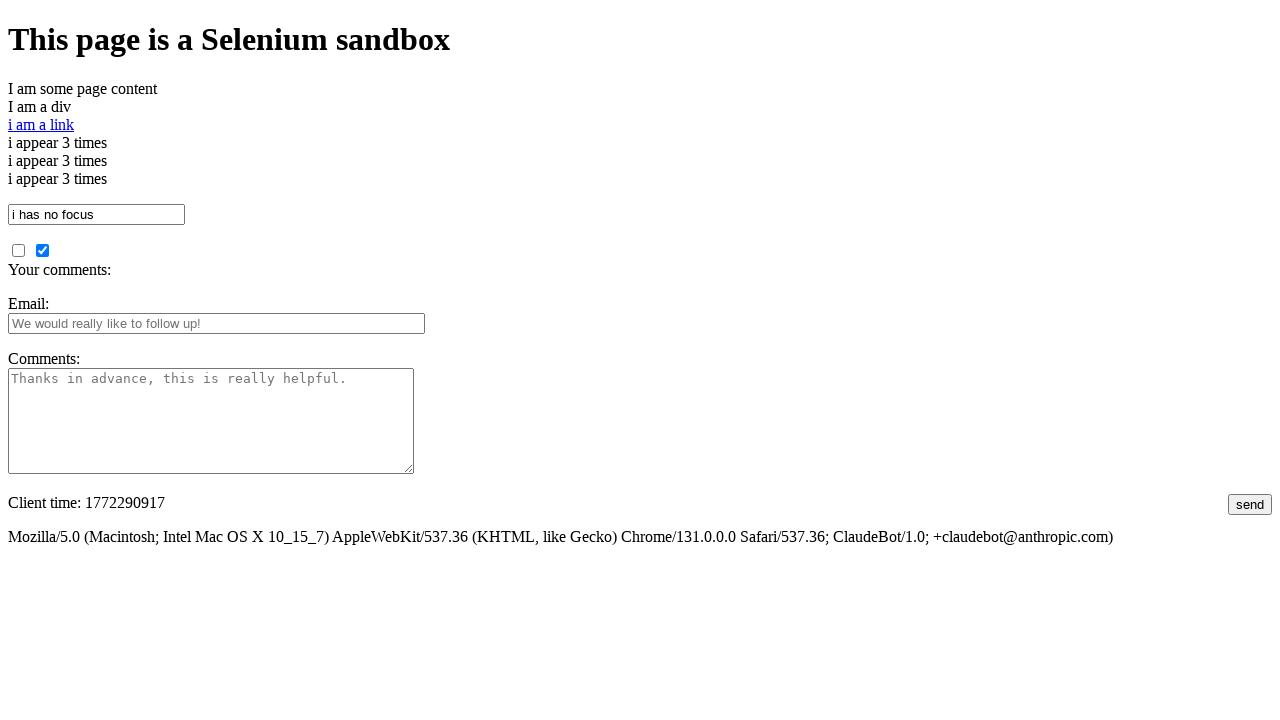

Retrieved page title
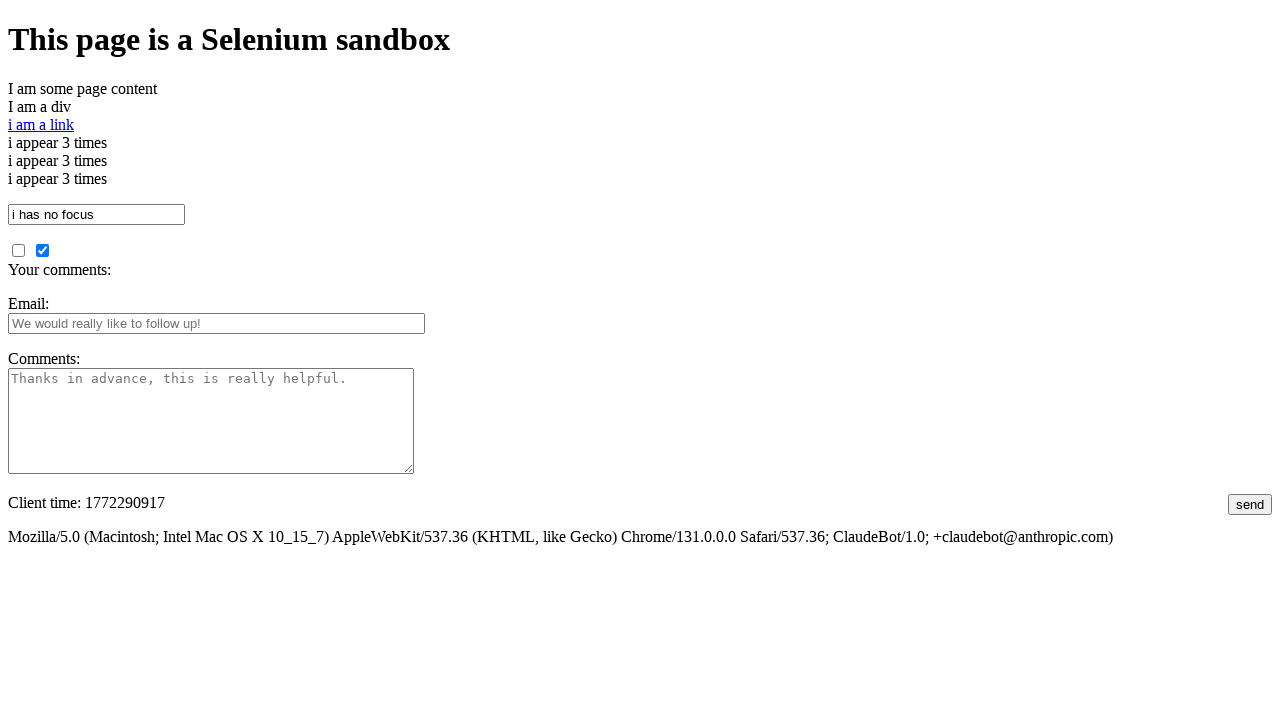

Verified page title contains 'I am a page title - Sauce Labs'
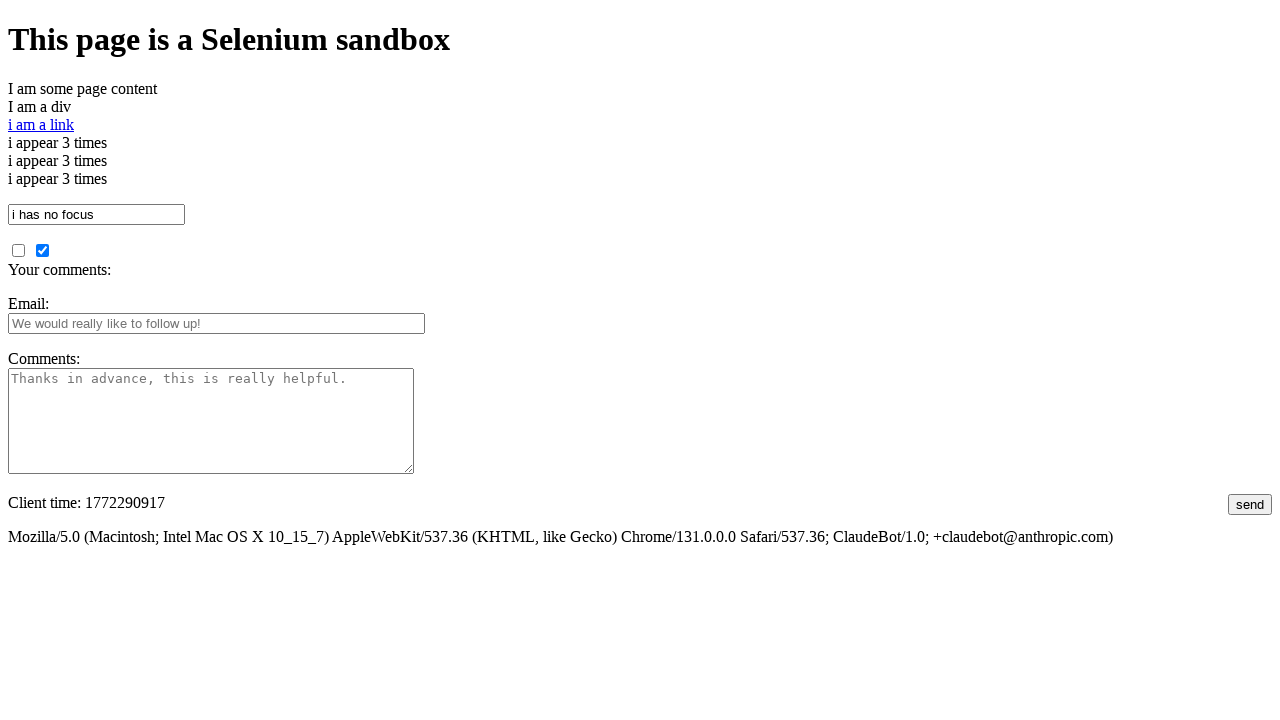

Clicked submit button at (1250, 504) on #submit
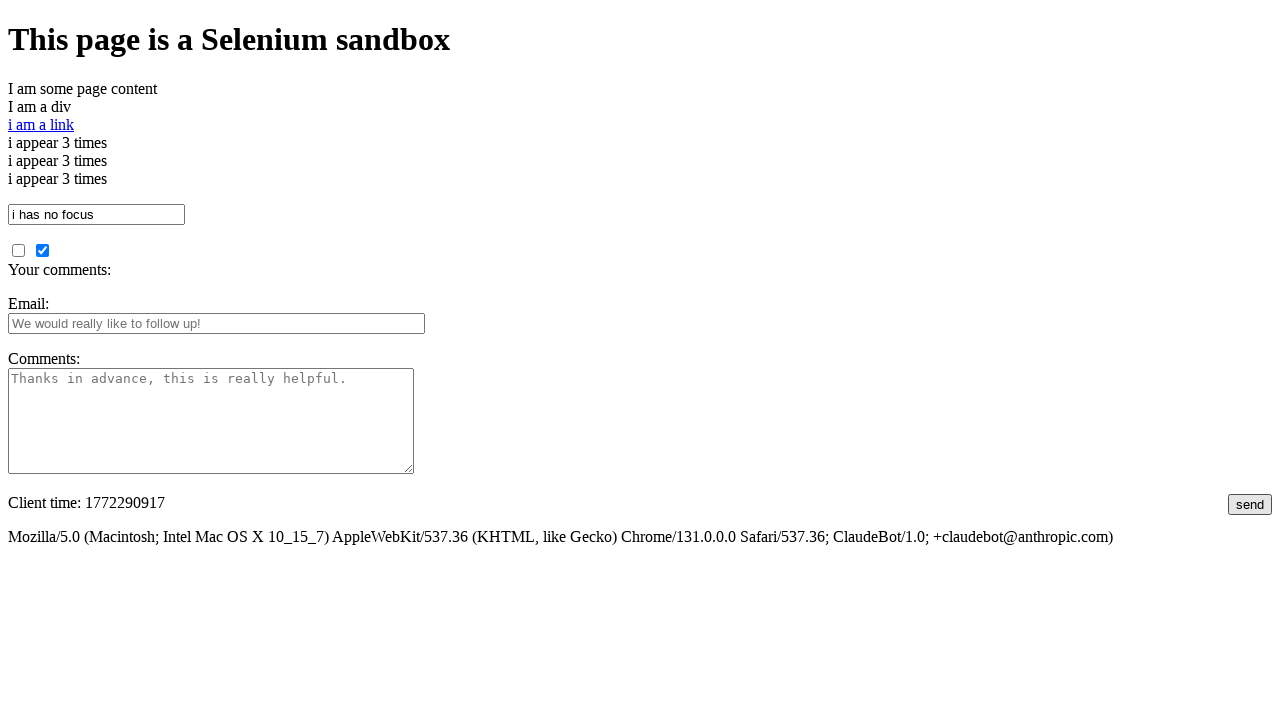

Waited for URL to change and contain 'guinea'
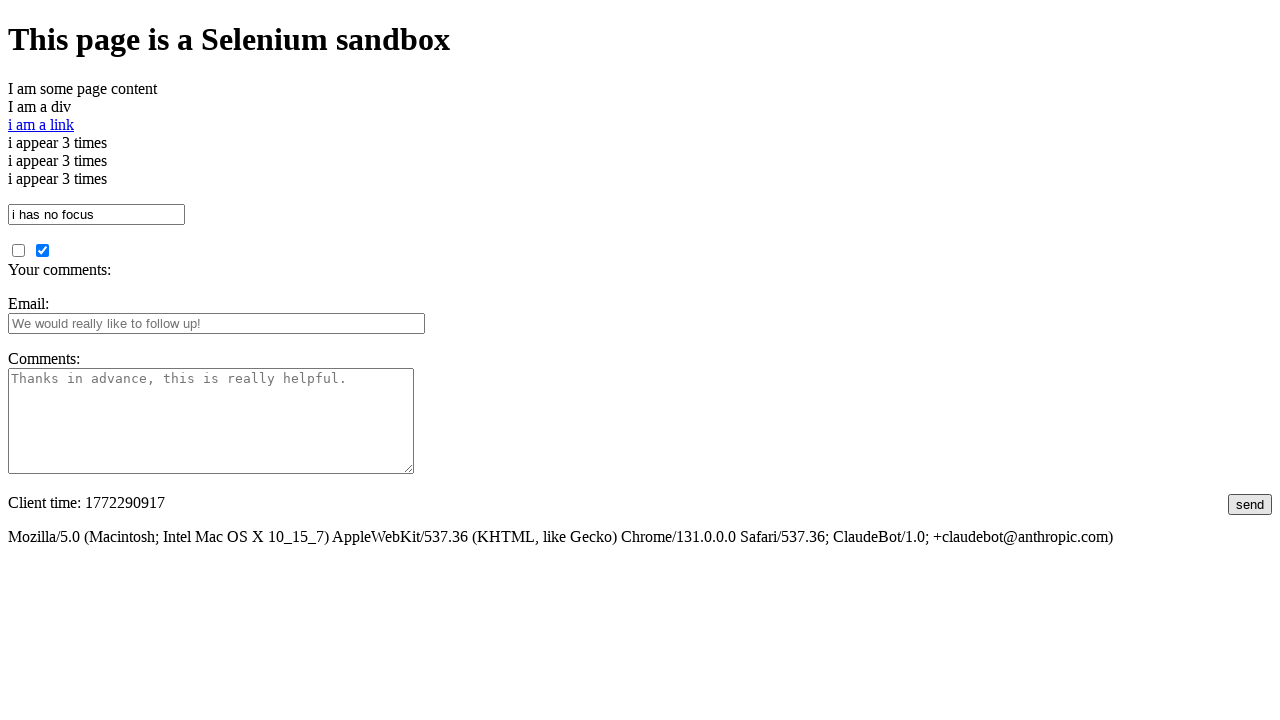

Retrieved current URL after form submission
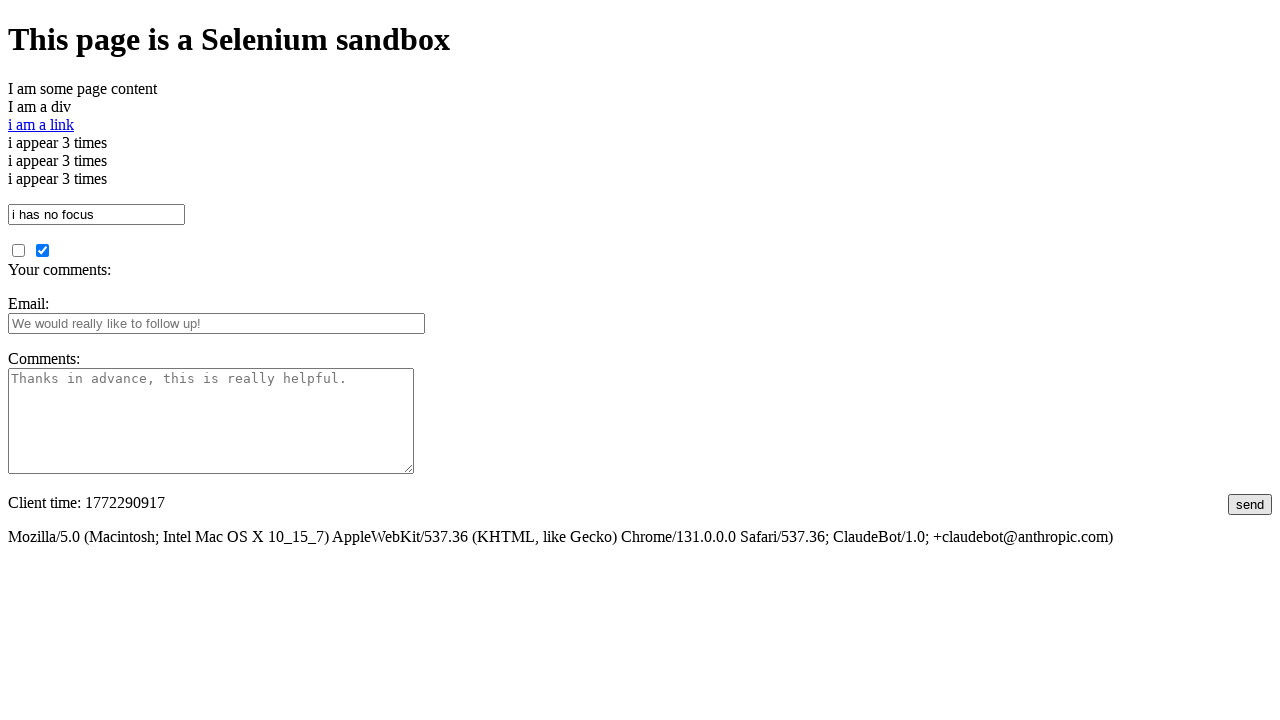

Verified URL contains 'guinea'
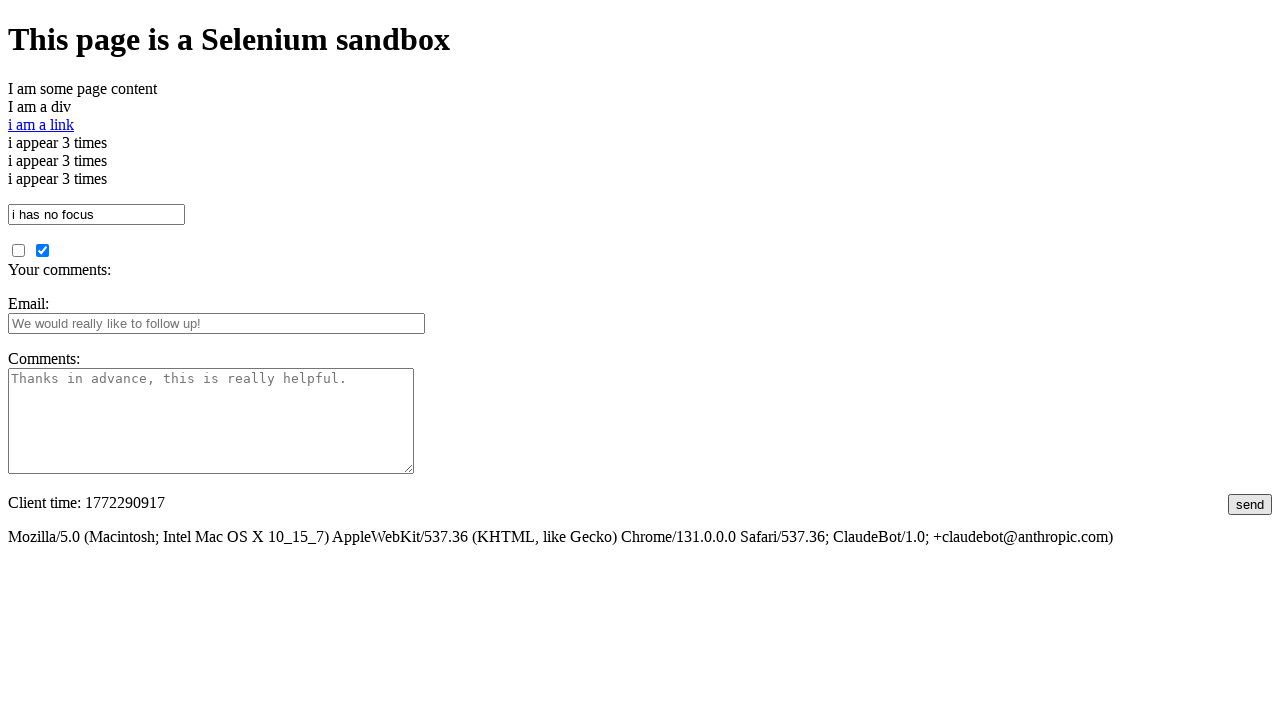

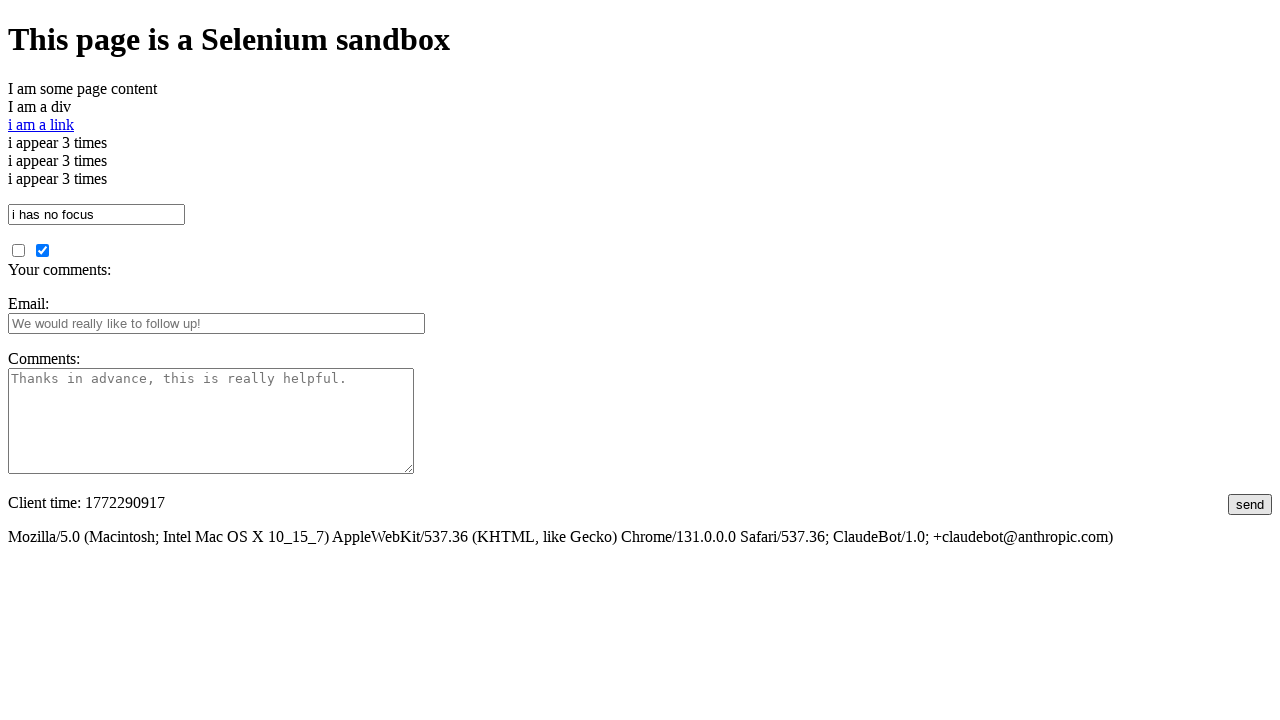